Navigates to the Submit New Language page and verifies the captcha image is present with correct source attribute

Starting URL: https://www.99-bottles-of-beer.net/

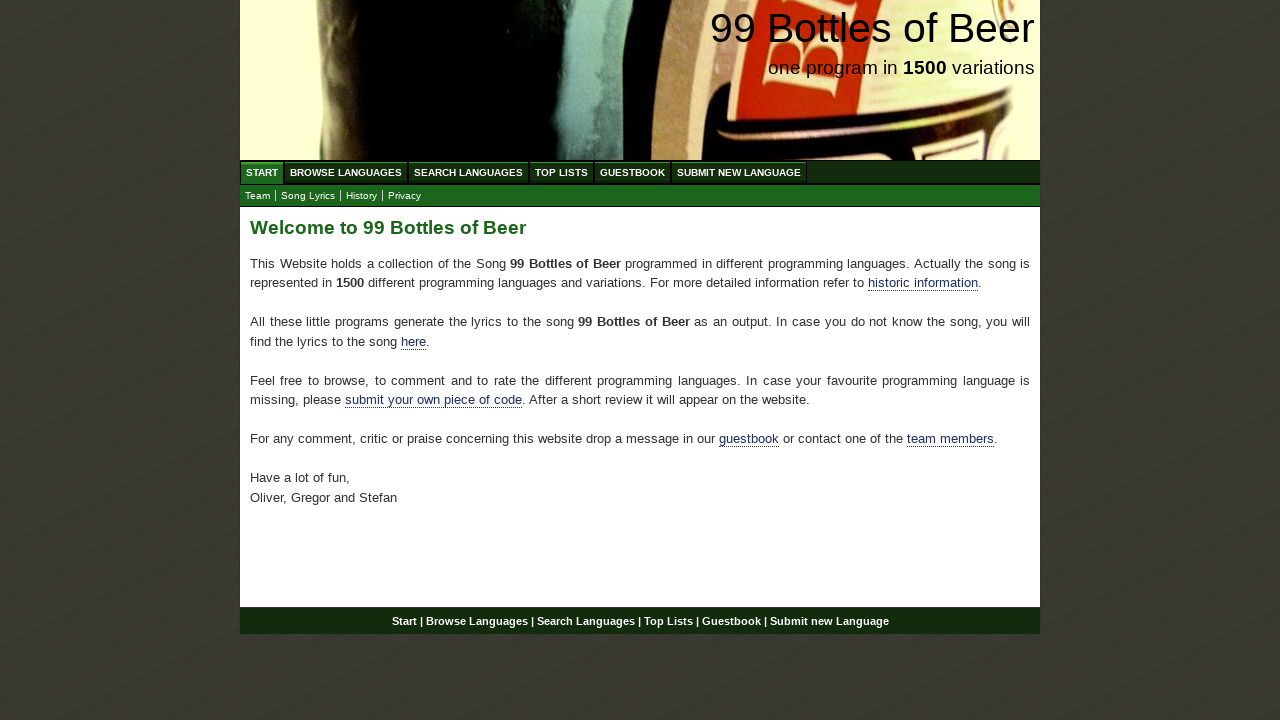

Clicked on Submit New Language menu link at (739, 172) on a[href='/submitnewlanguage.html']
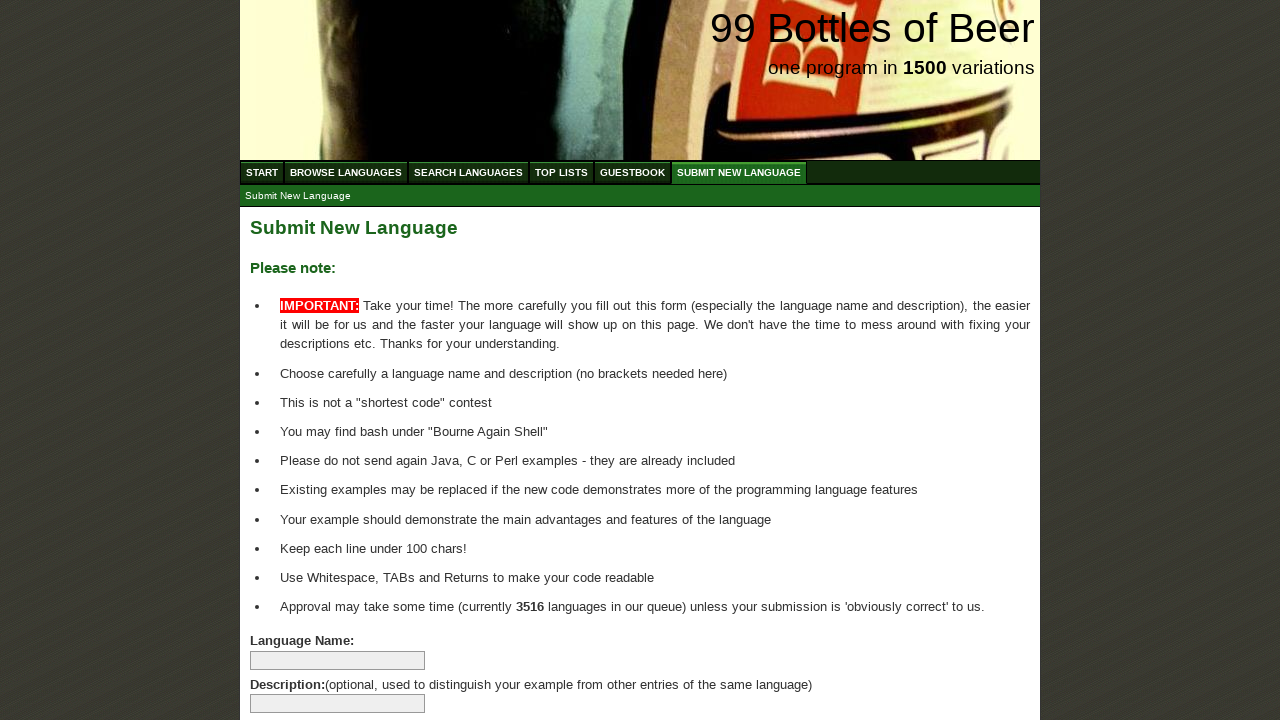

Captcha image with correct source attribute loaded on Submit New Language page
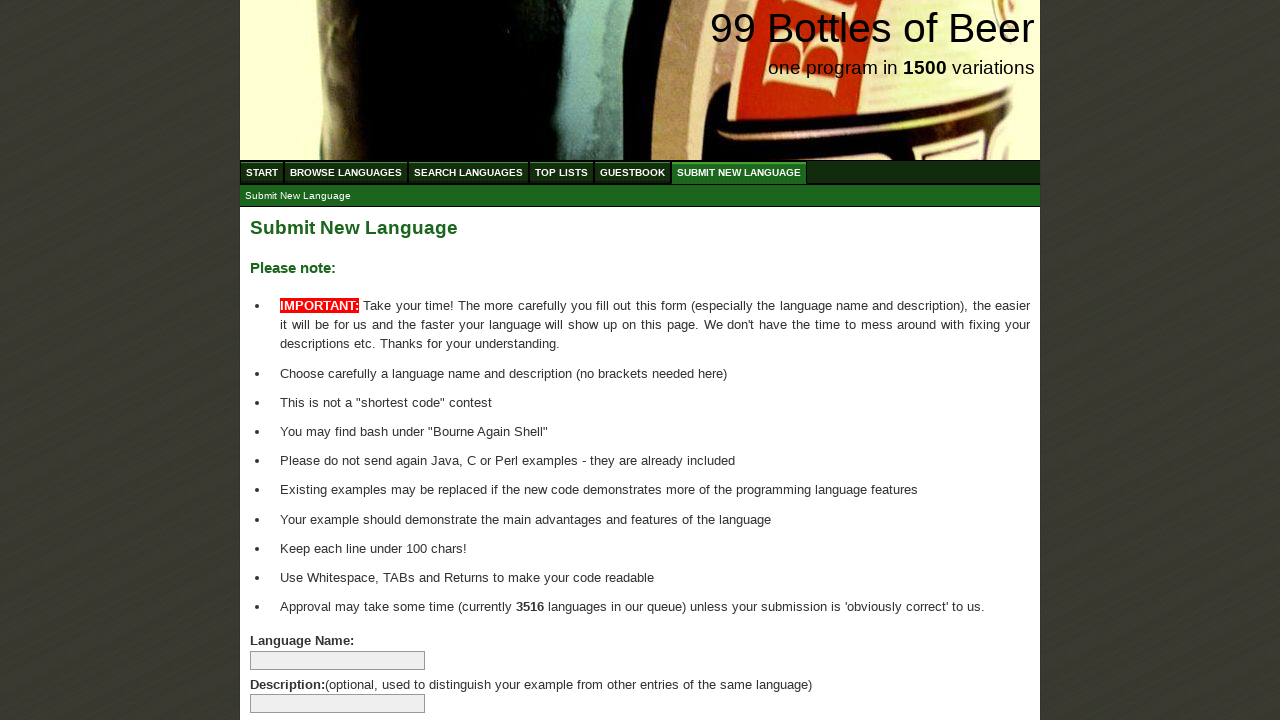

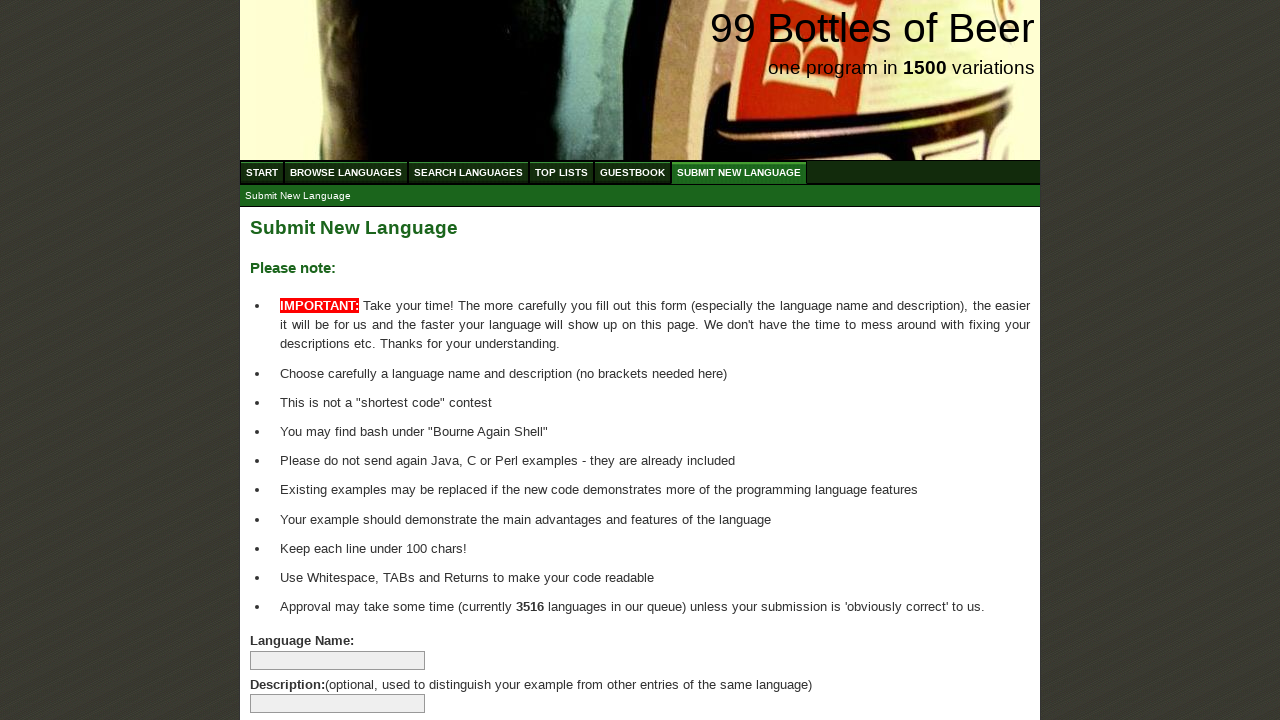